Verifies that the SEO meta description is not empty on multiple pages

Starting URL: https://study-brew.vercel.app

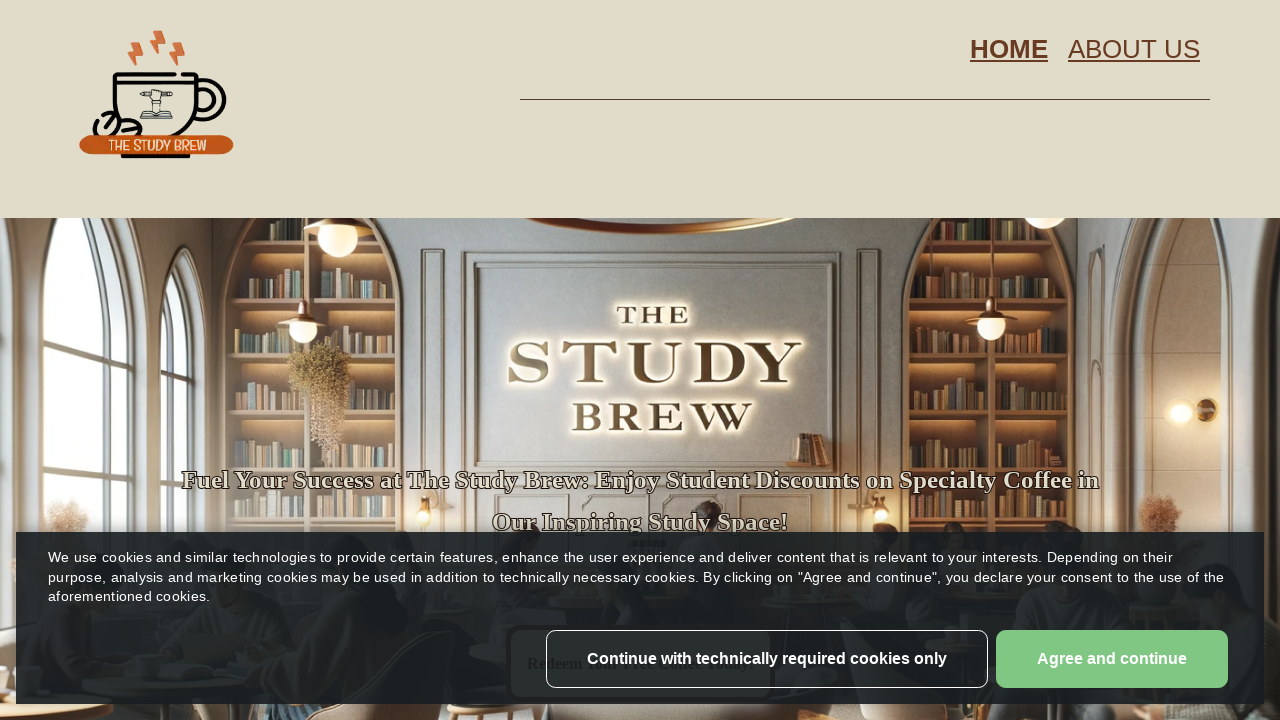

Retrieved meta description from home page
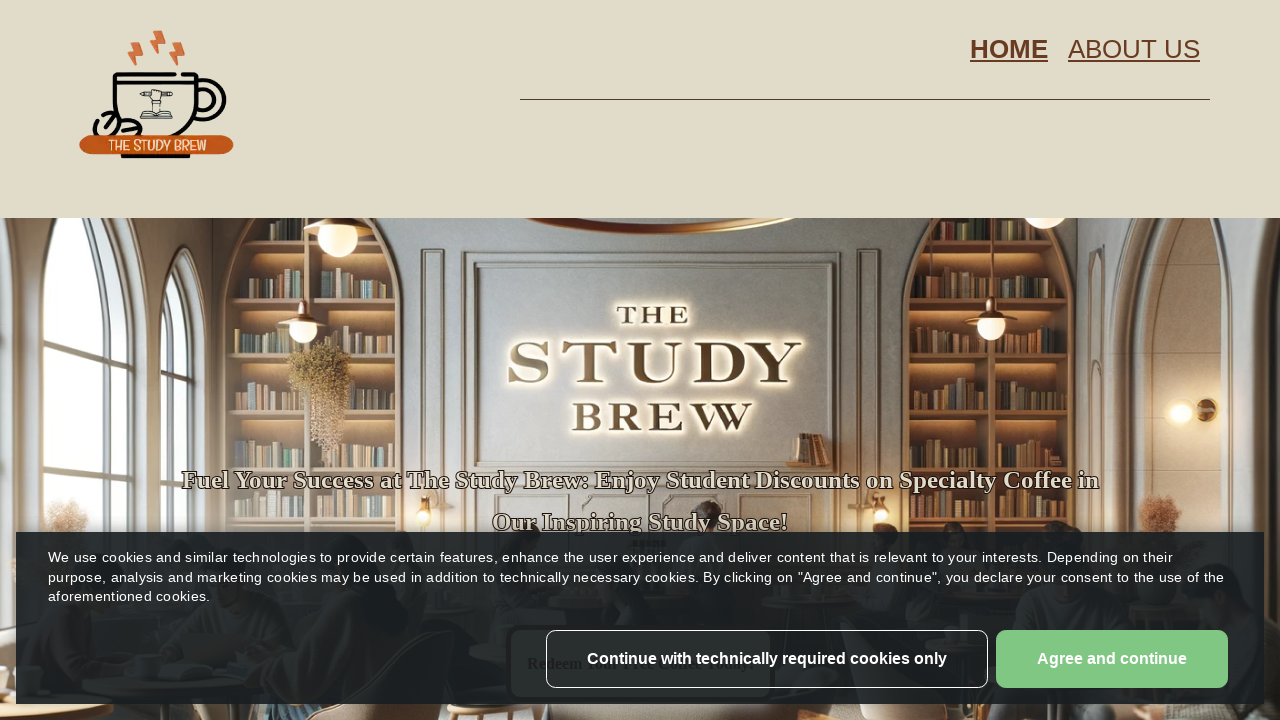

Verified meta description is not empty on home page
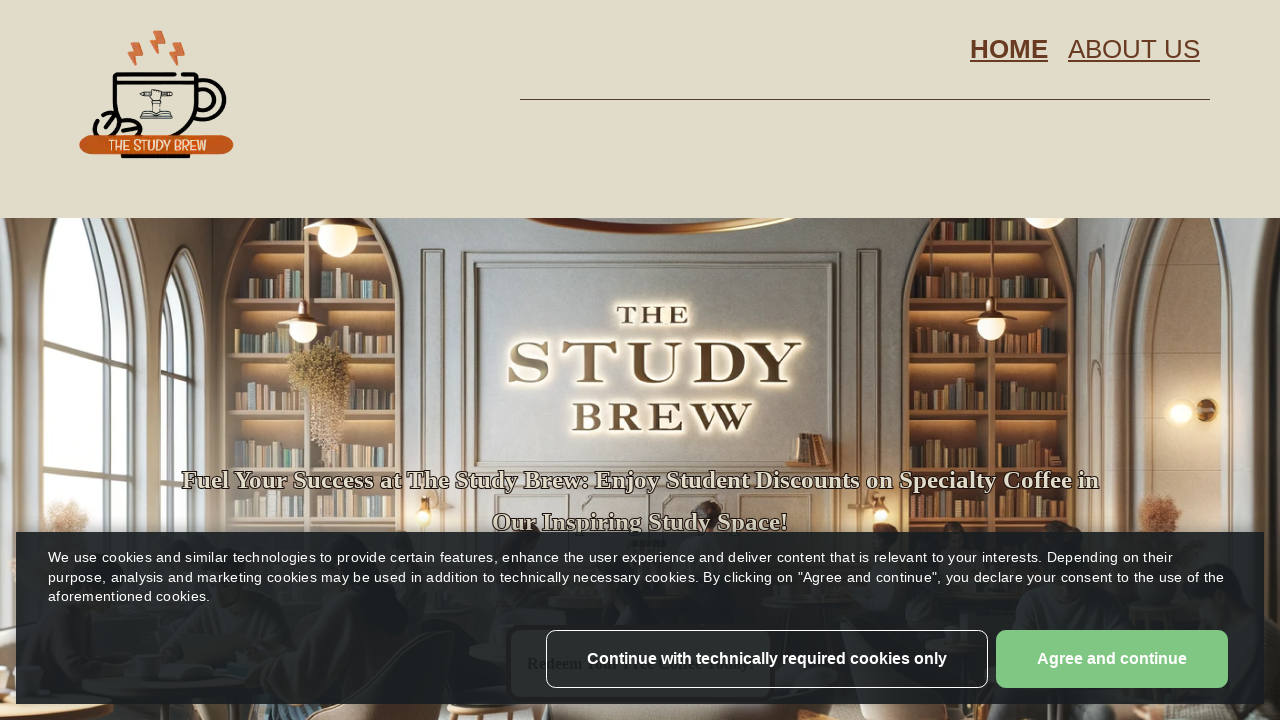

Navigated to about page
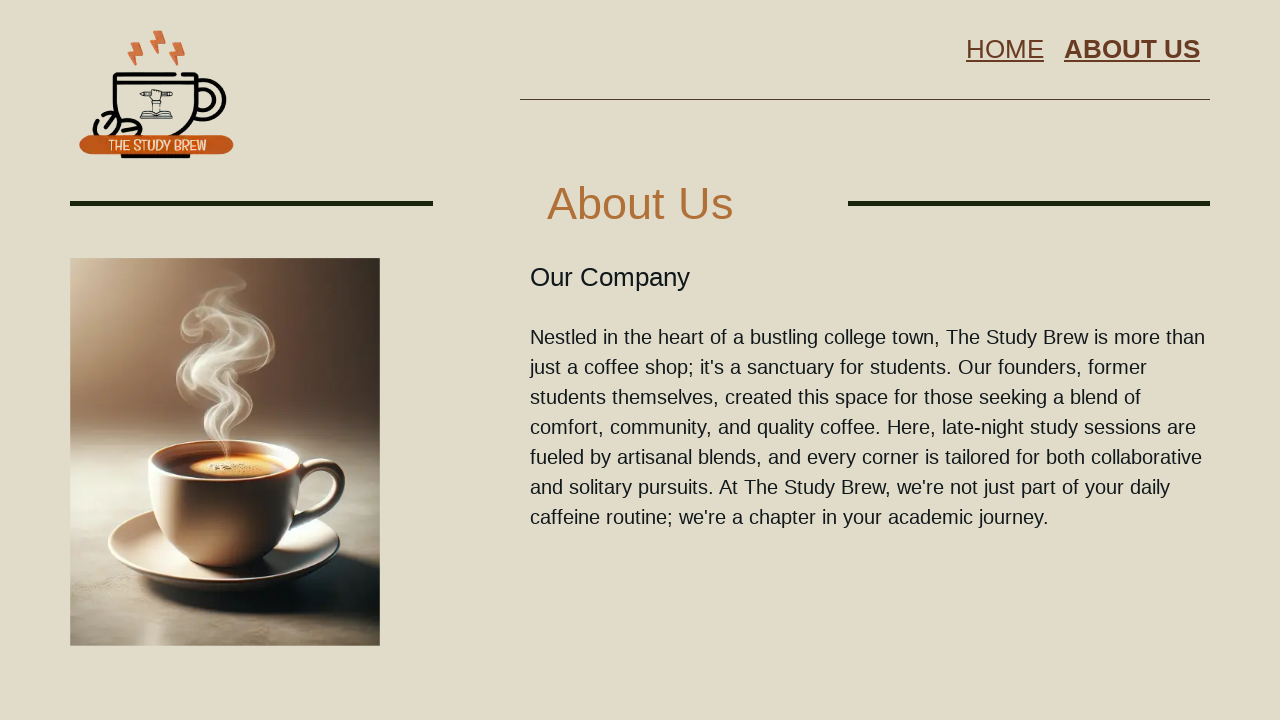

Retrieved meta description from about page
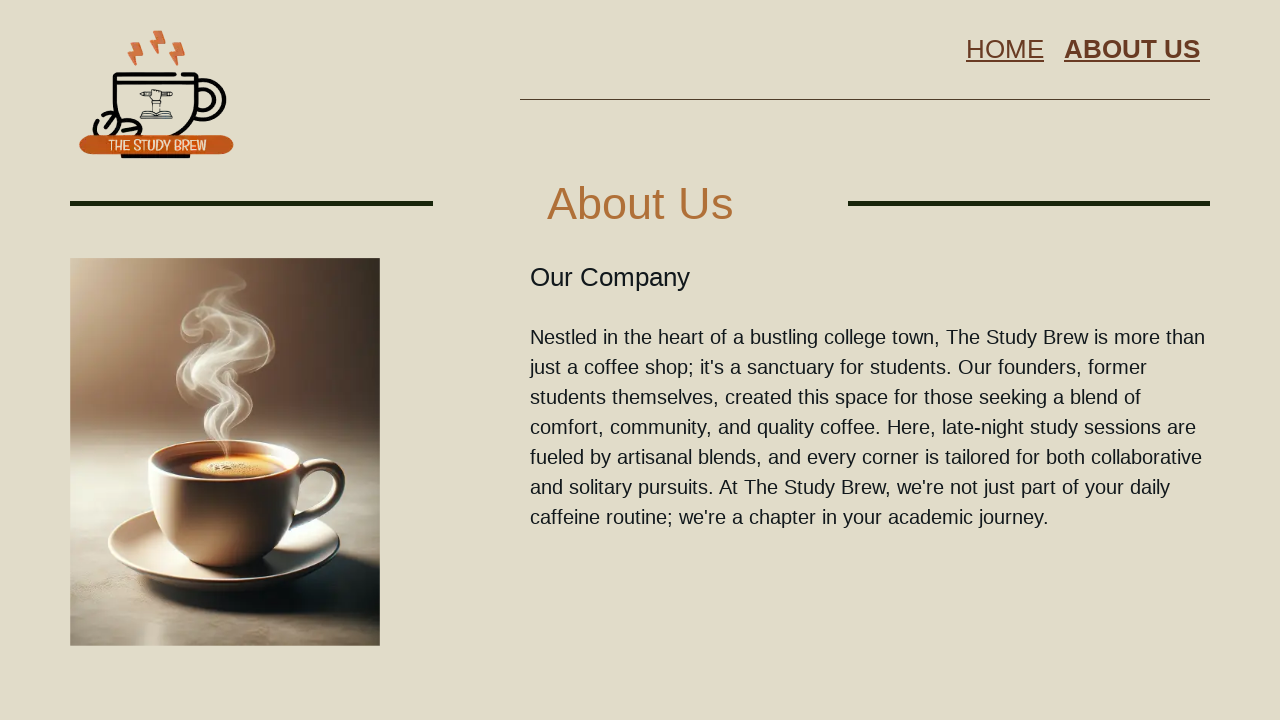

Verified meta description is not empty on about page
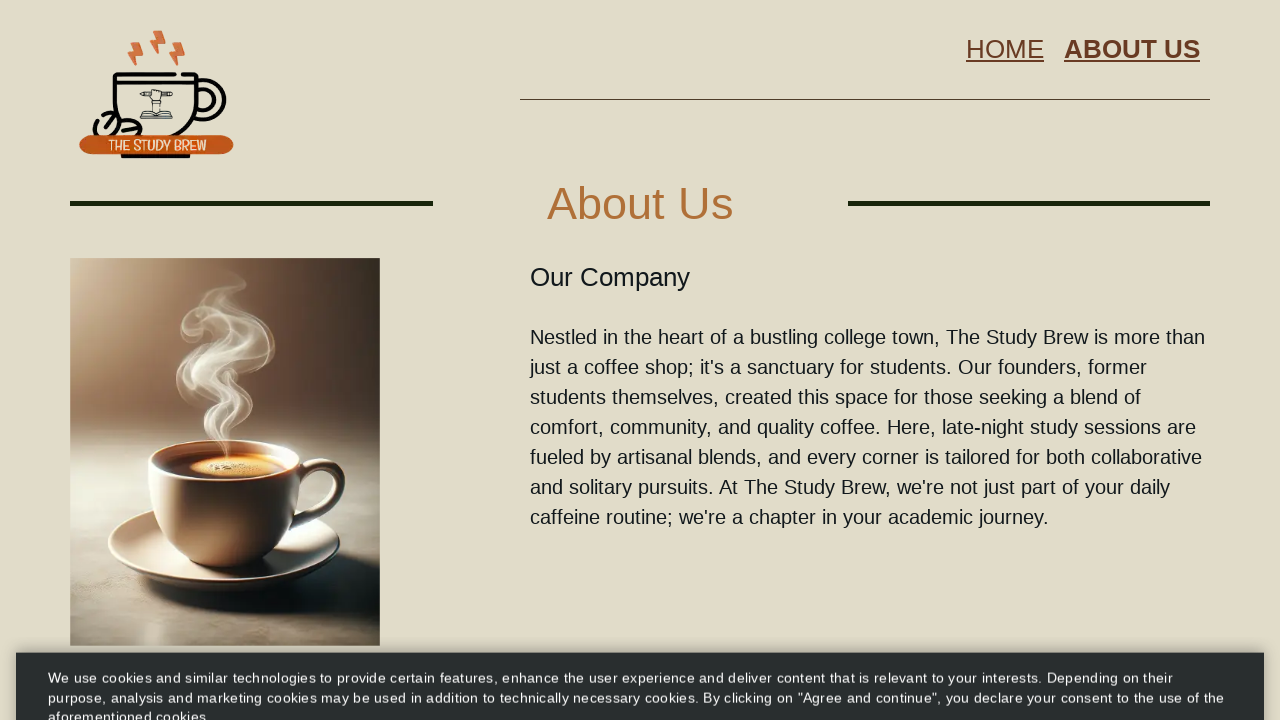

Navigated to privacy page
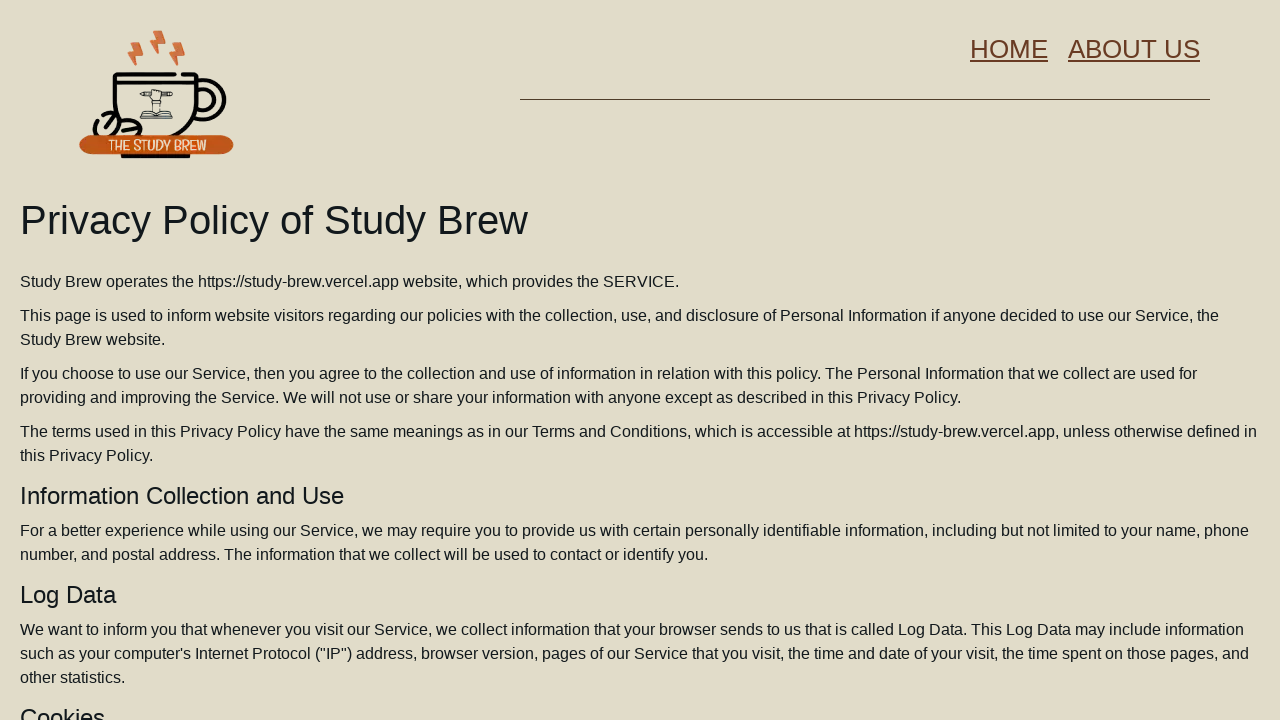

Retrieved meta description from privacy page
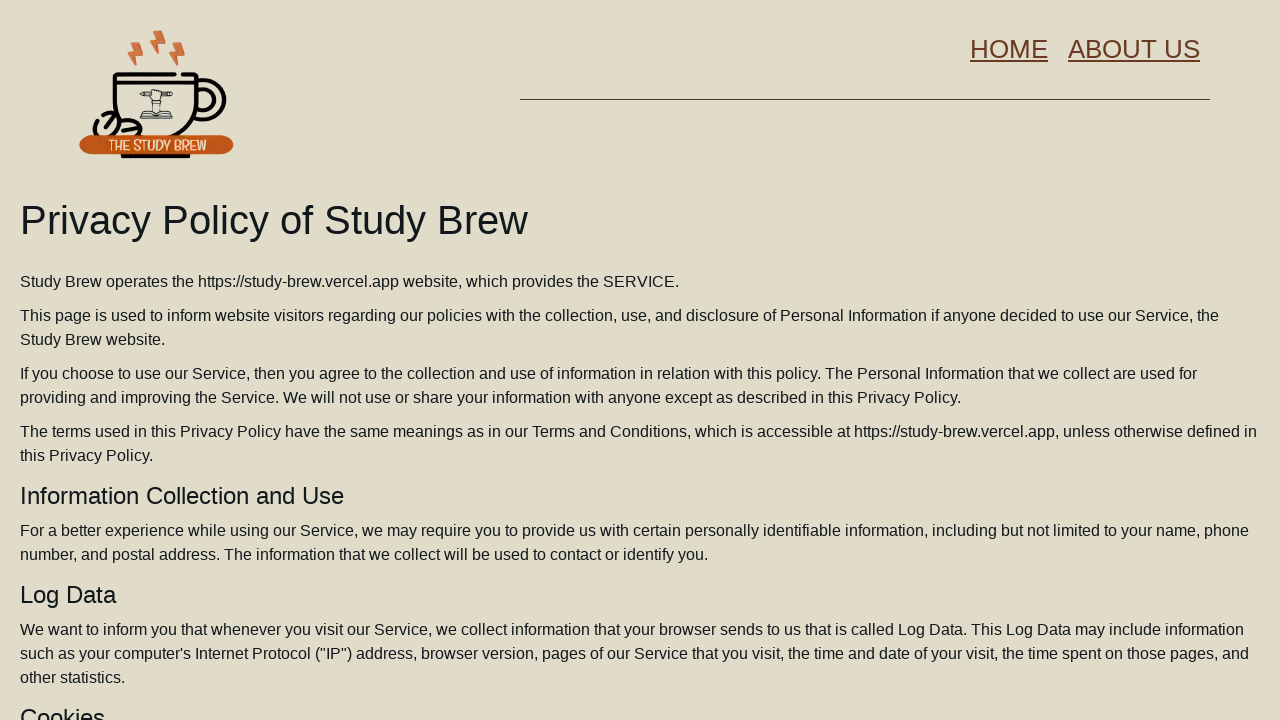

Verified meta description is not empty on privacy page
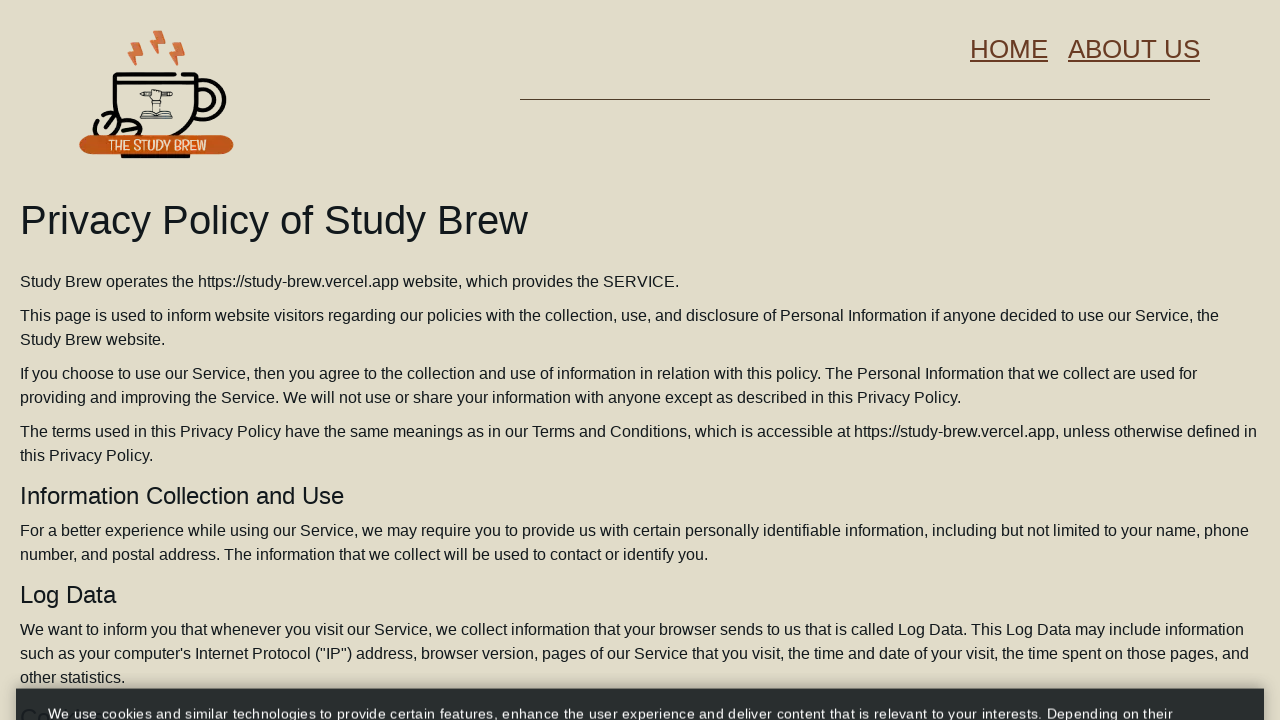

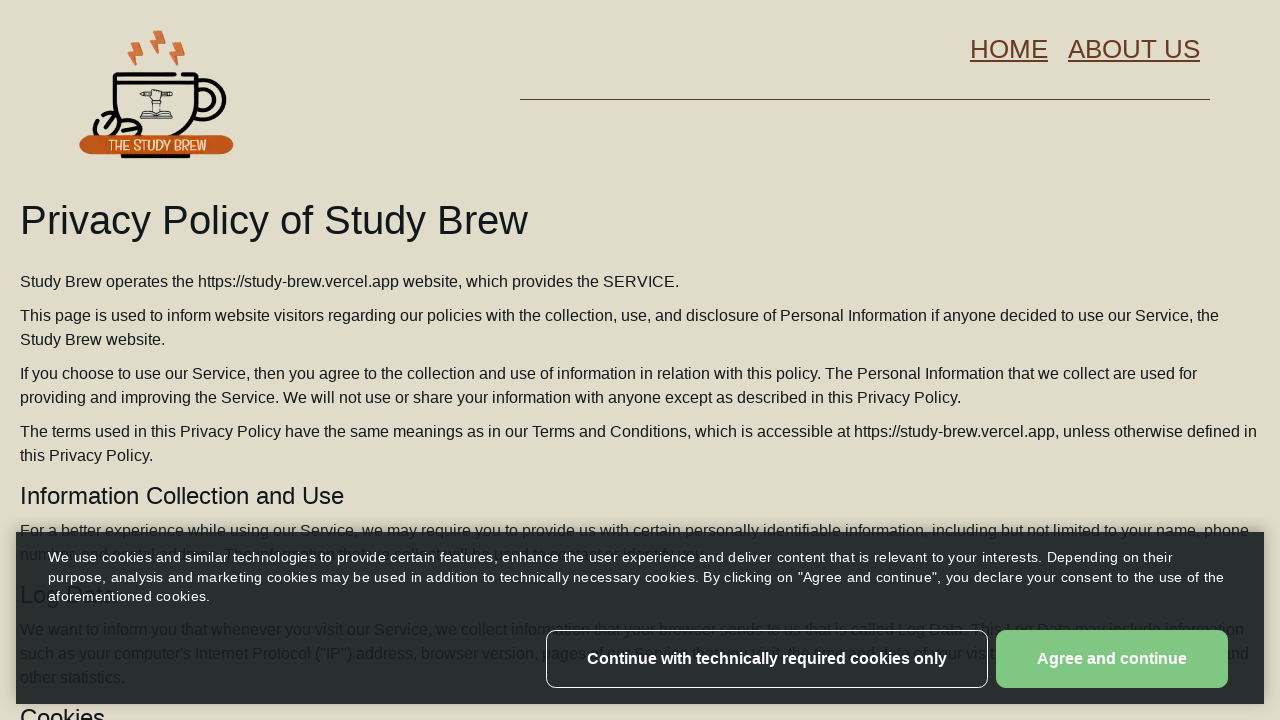